Tests the HTML Canvas Studio drawing functionality by selecting the line drawing tool and drawing two lines on the canvas using mouse movements

Starting URL: http://www.htmlcanvasstudio.com/

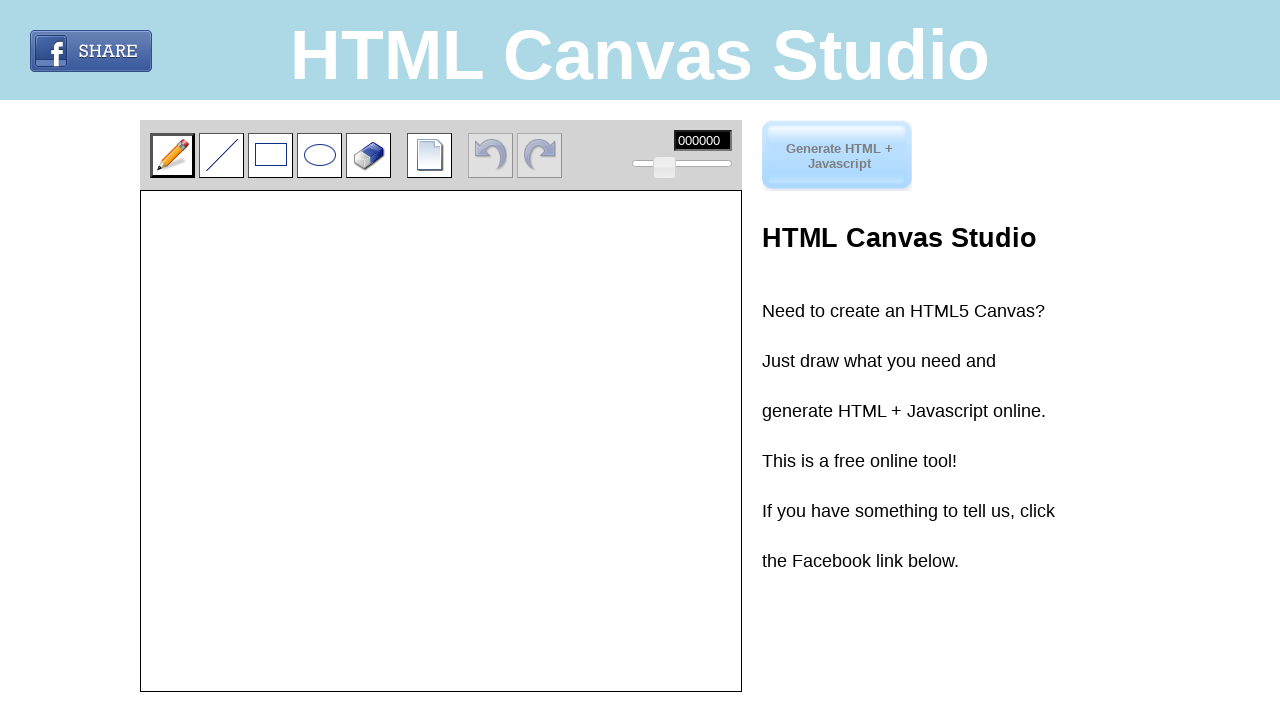

Clicked the 'Draw a line' tool at (222, 155) on xpath=//*[@title='Draw a line']
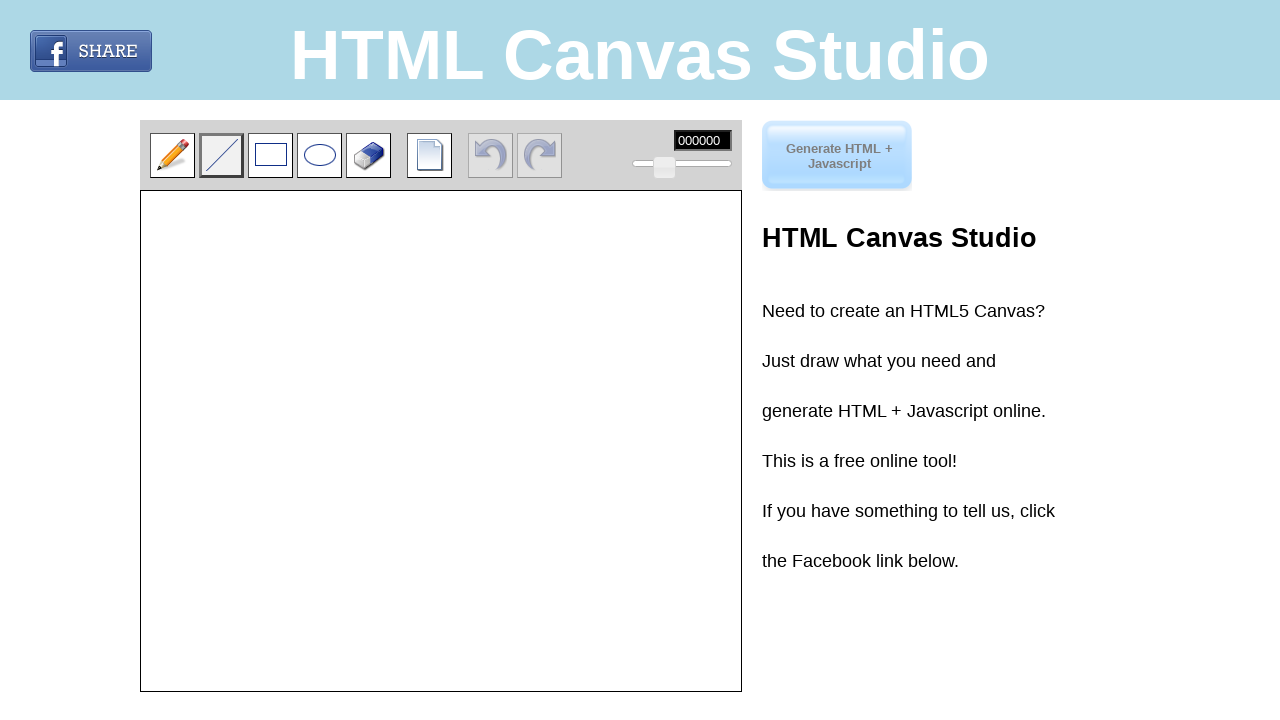

Located canvas element
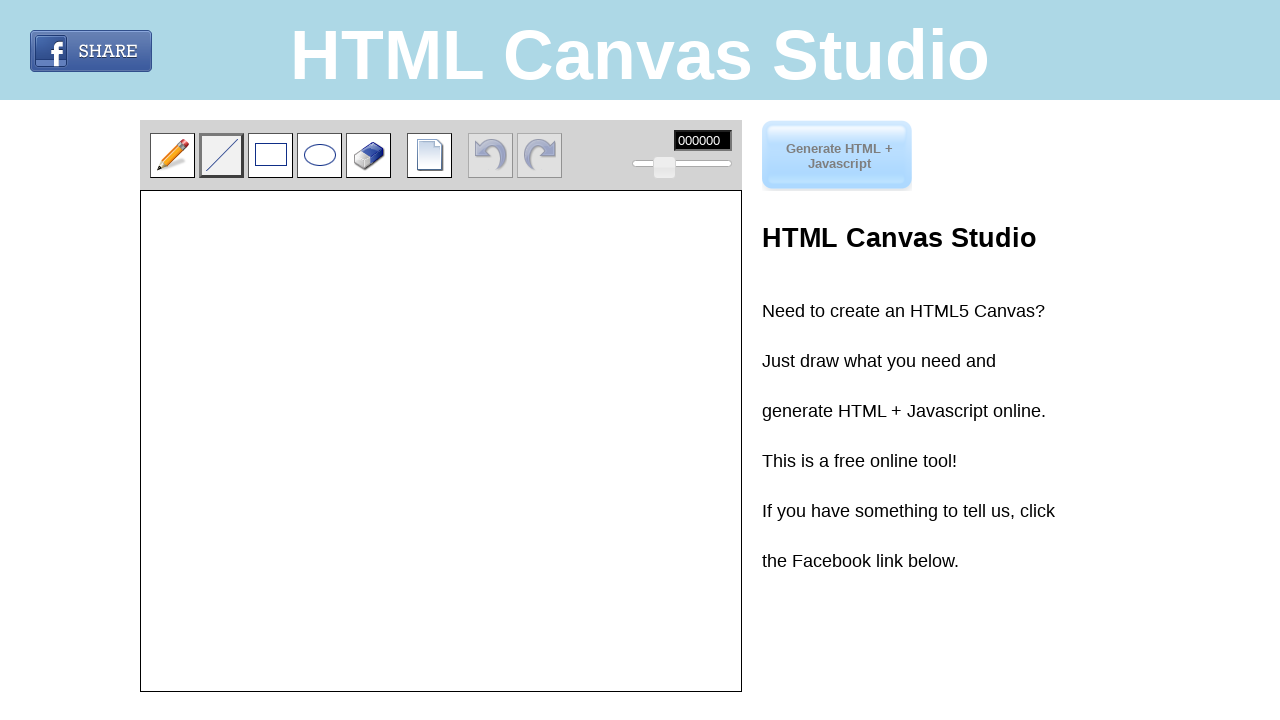

Clicked canvas at starting point (20, 50) for first line at (161, 241) on xpath=//*[@id='imageTemp']
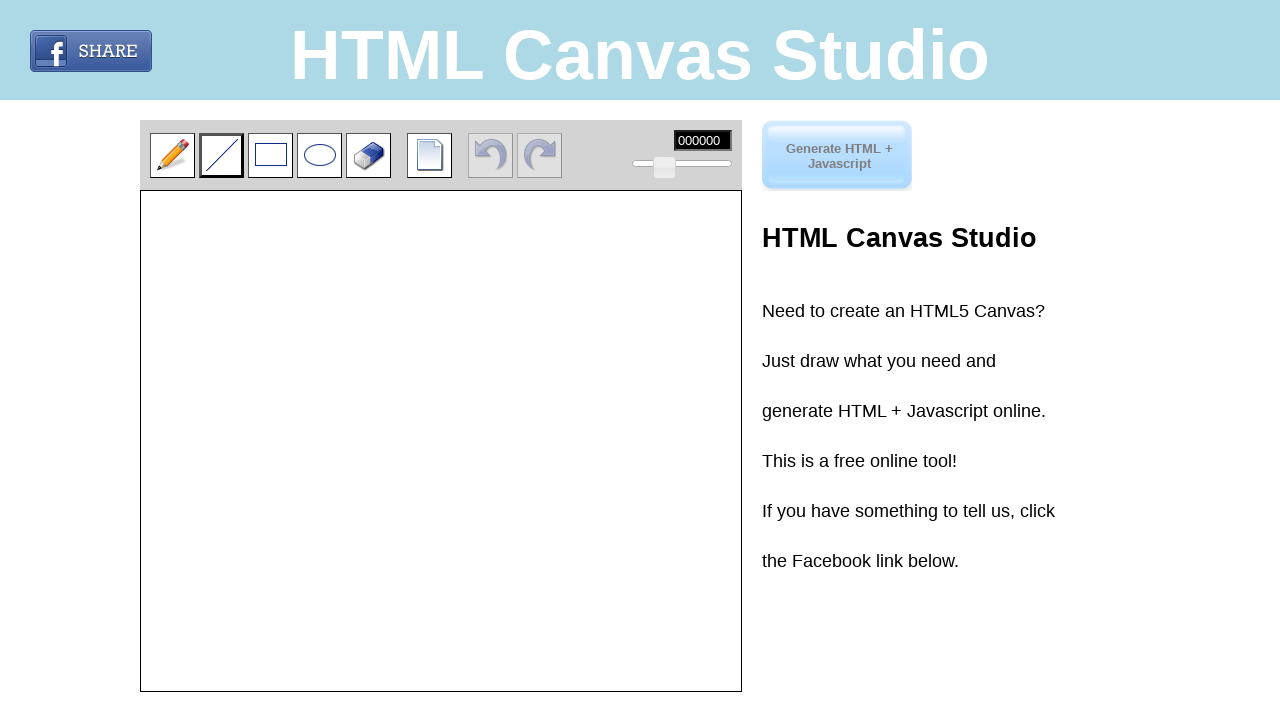

Moved mouse horizontally to draw first line at (169, 50)
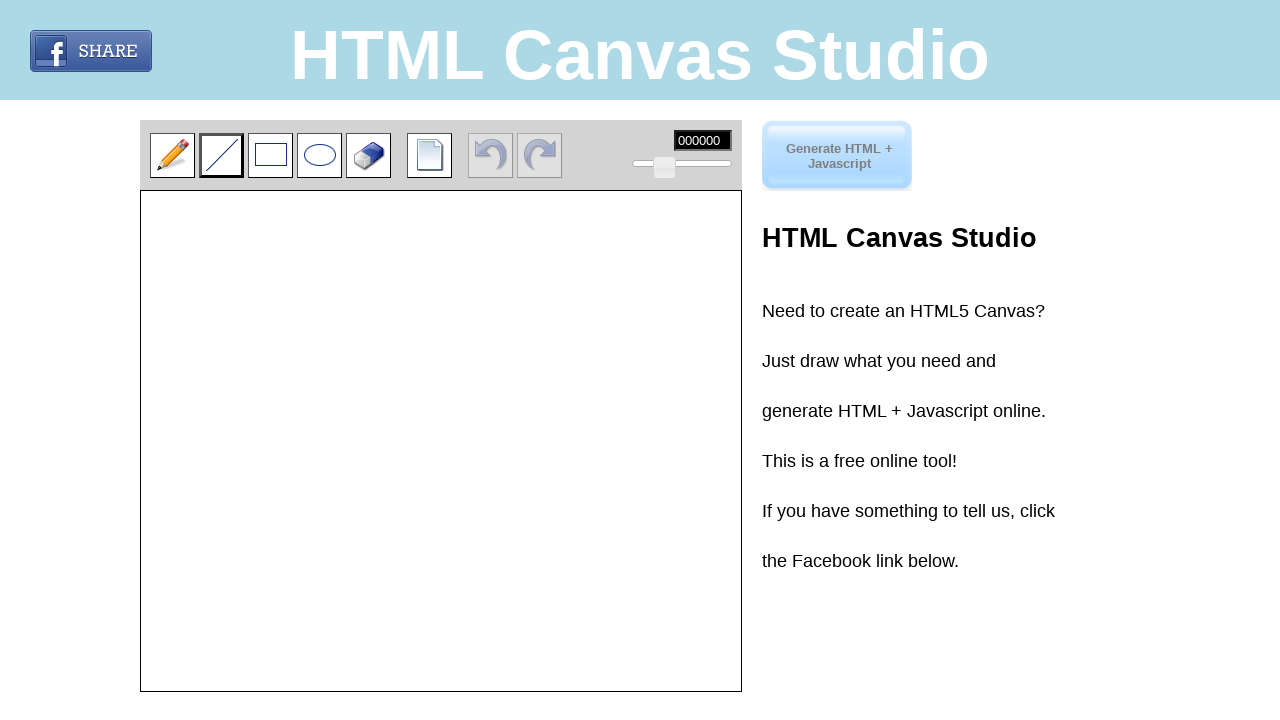

Clicked canvas at ending point (170, 50) to complete first horizontal line at (311, 241) on xpath=//*[@id='imageTemp']
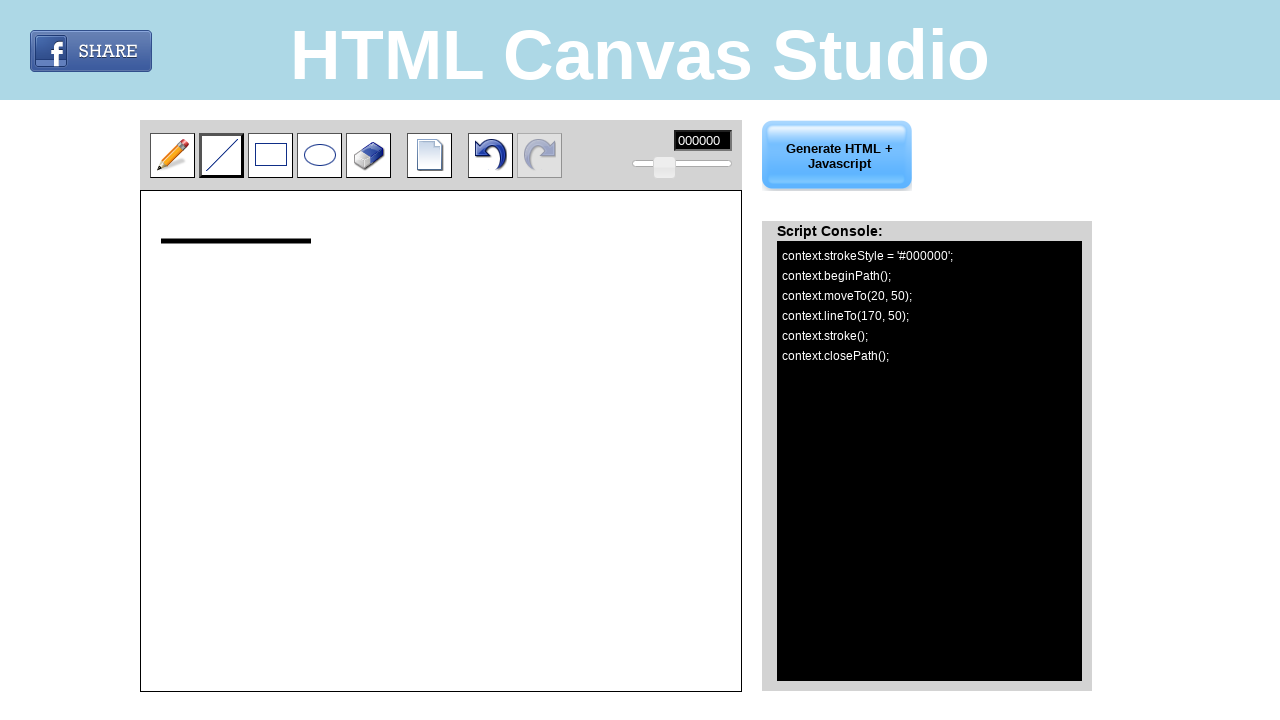

Clicked canvas at starting point (50, 20) for second line at (191, 211) on xpath=//*[@id='imageTemp']
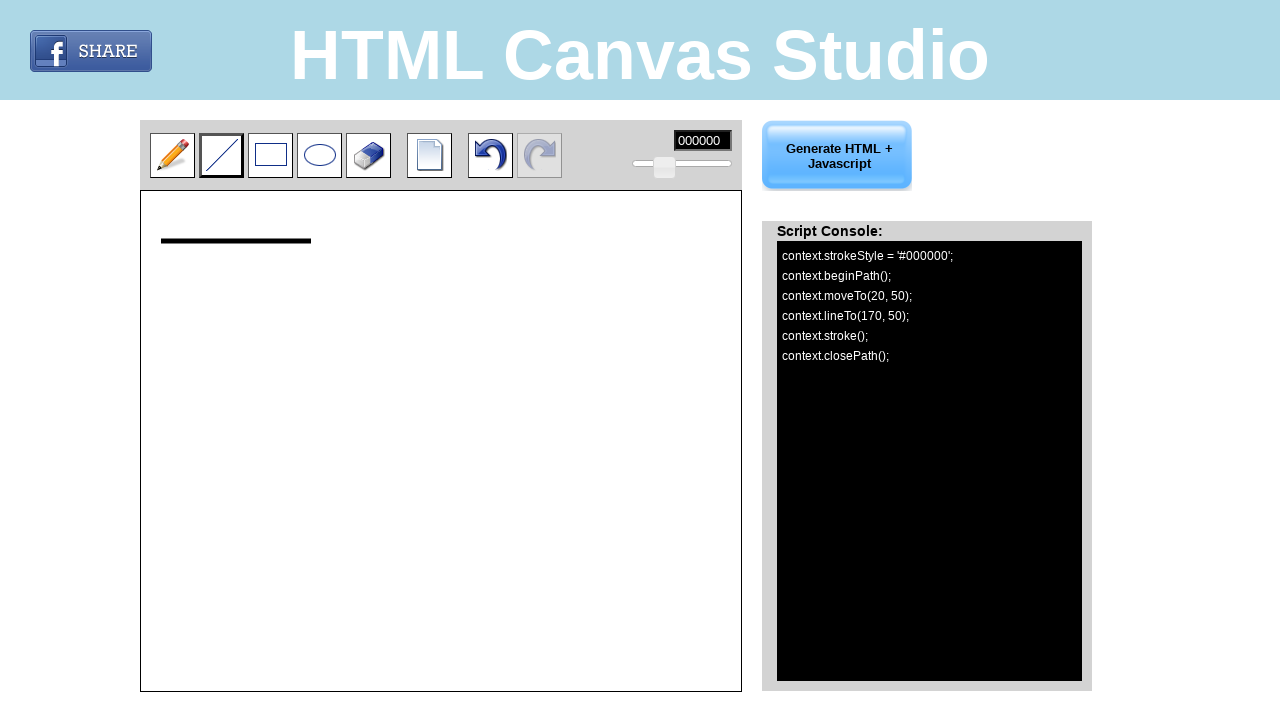

Moved mouse vertically to draw second line at (50, 169)
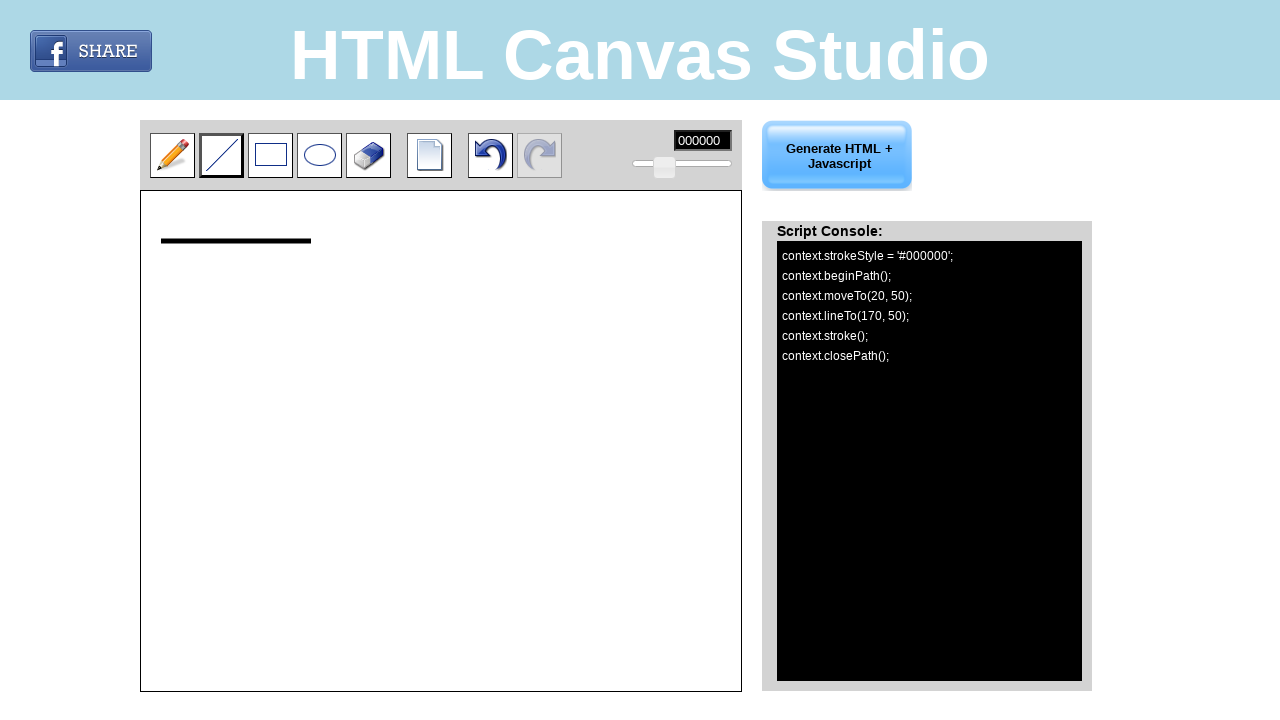

Clicked canvas at ending point (50, 170) to complete second vertical line at (191, 361) on xpath=//*[@id='imageTemp']
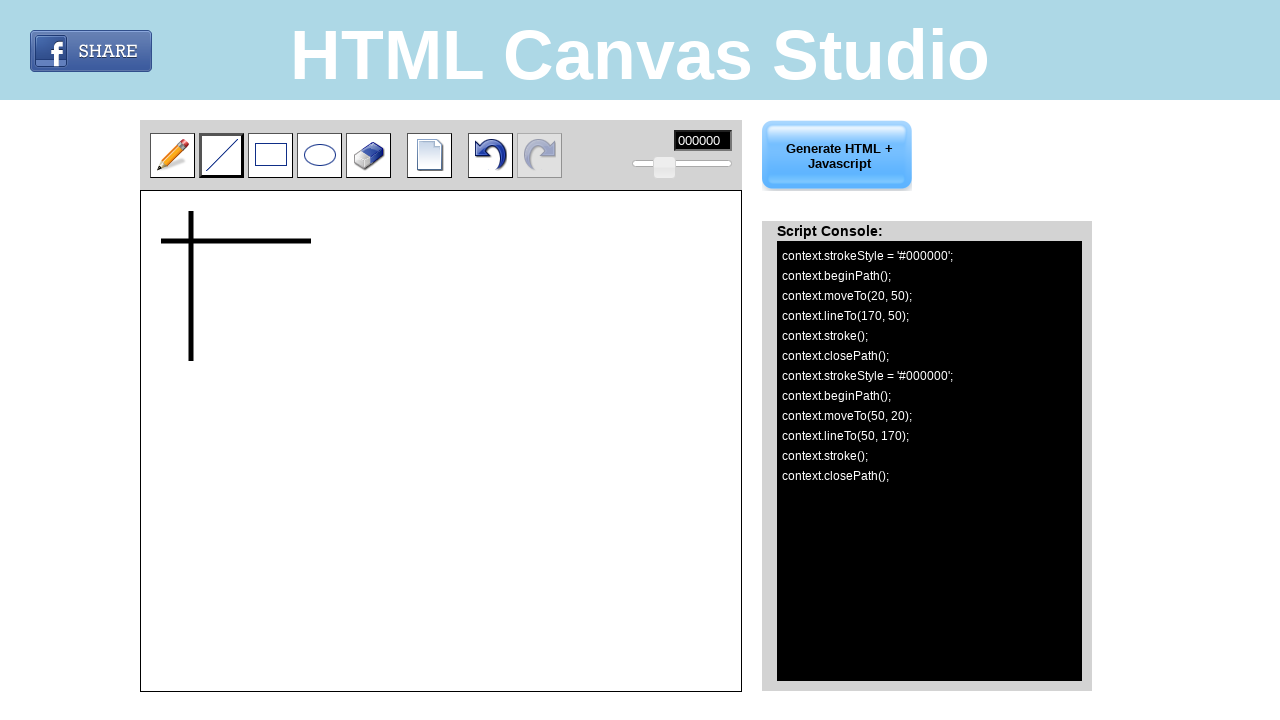

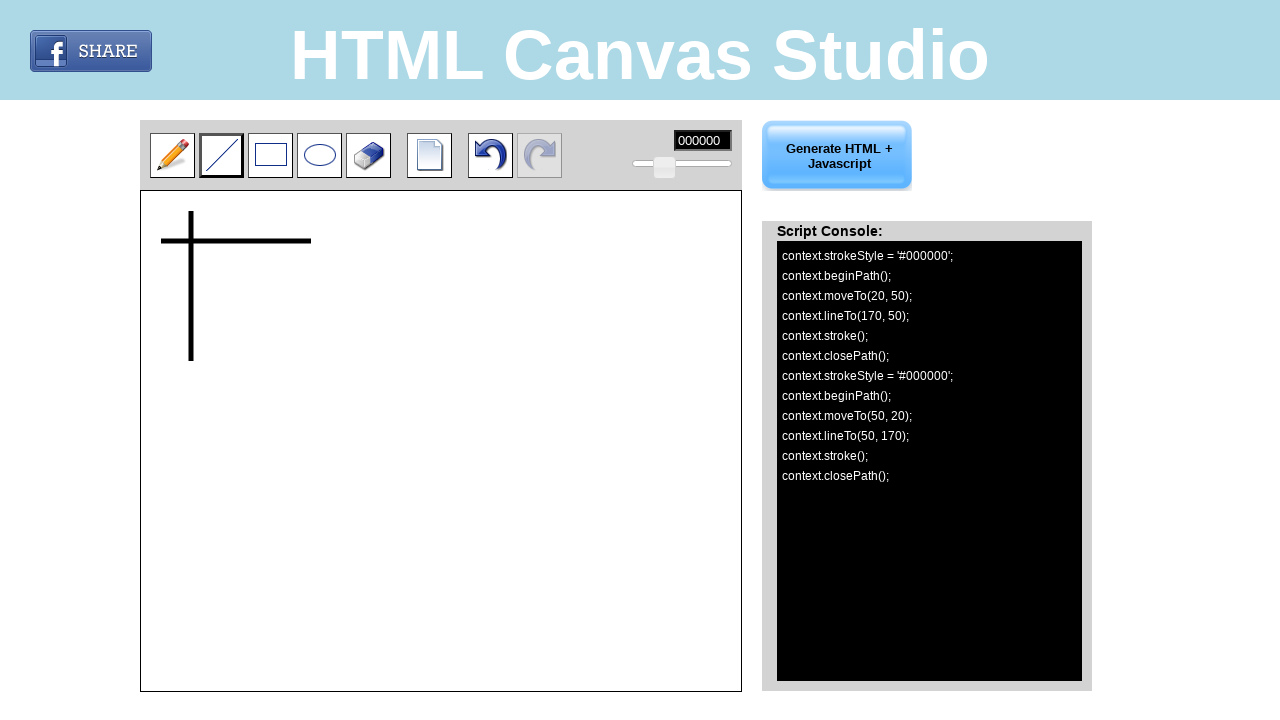